Navigates to the nodes.guru website and waits for page content to load, verifying the page is accessible.

Starting URL: https://nodes.guru/

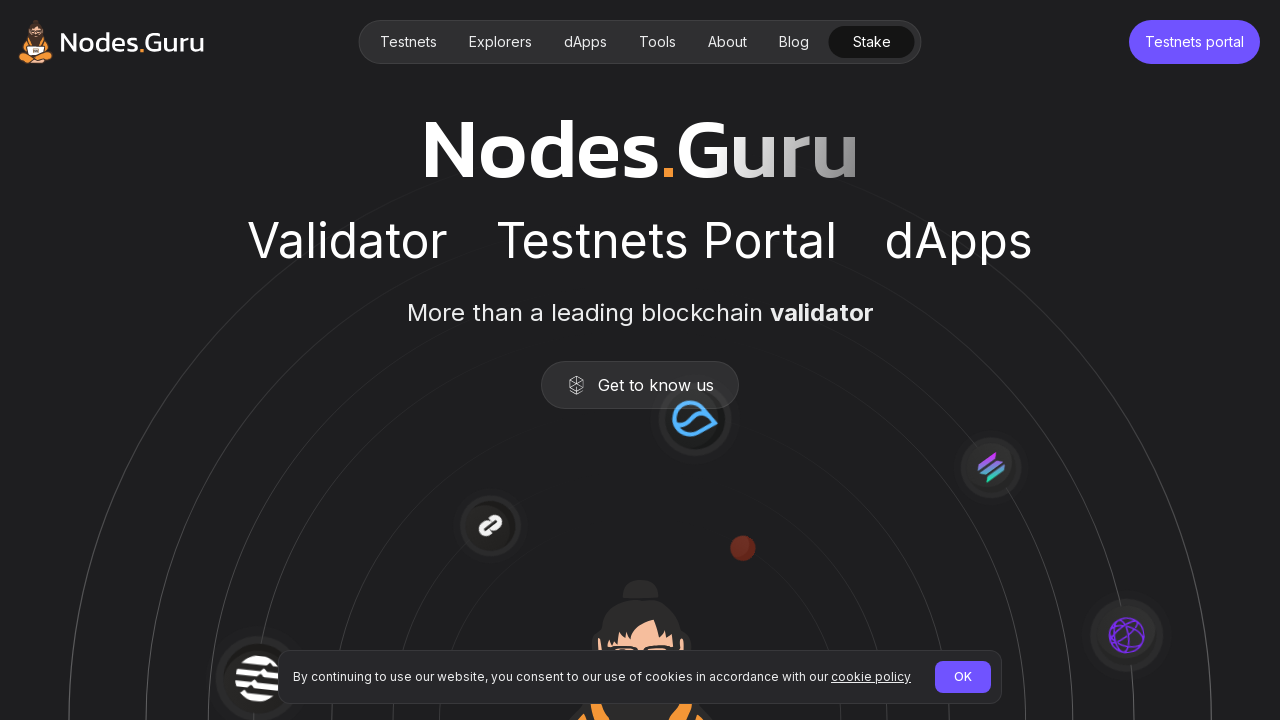

Waited for page to reach domcontentloaded state
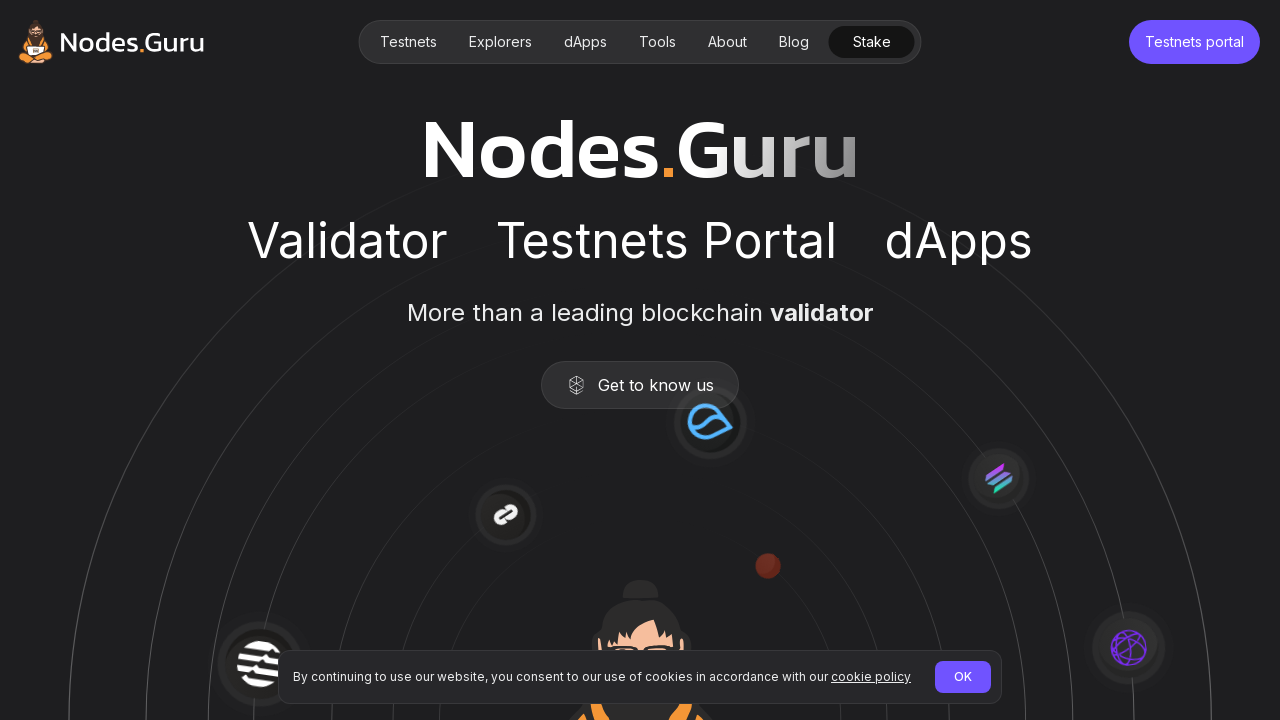

Verified page body element is present and page content is accessible
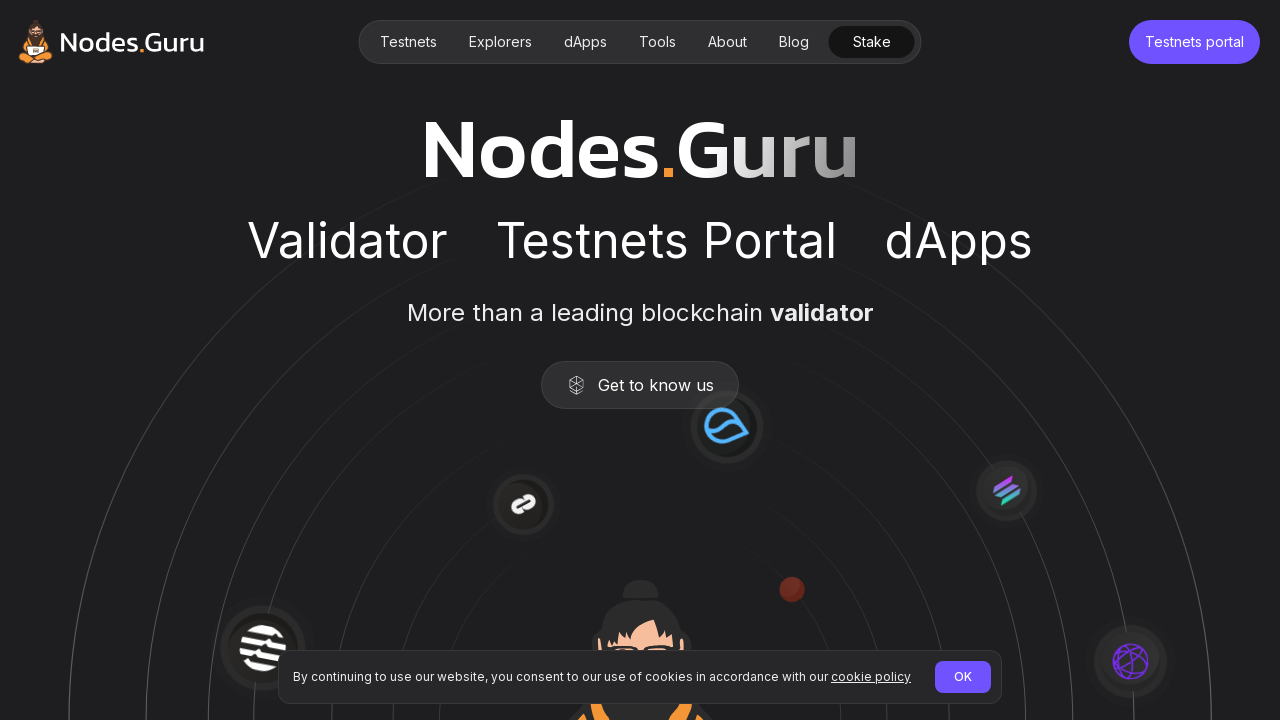

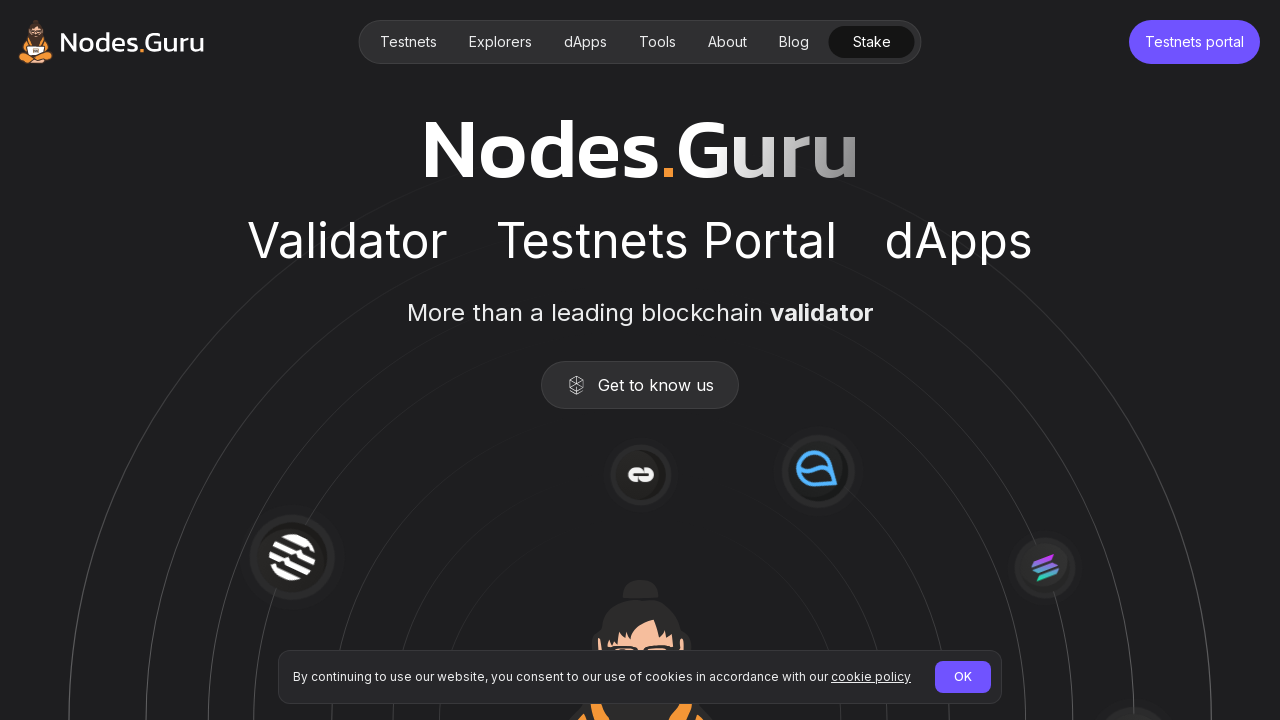